Tests explicit wait functionality by waiting for a price element to display "100", then clicking a book button, calculating an answer using a mathematical formula based on a displayed value, filling in the answer, and submitting the form.

Starting URL: http://suninjuly.github.io/explicit_wait2.html

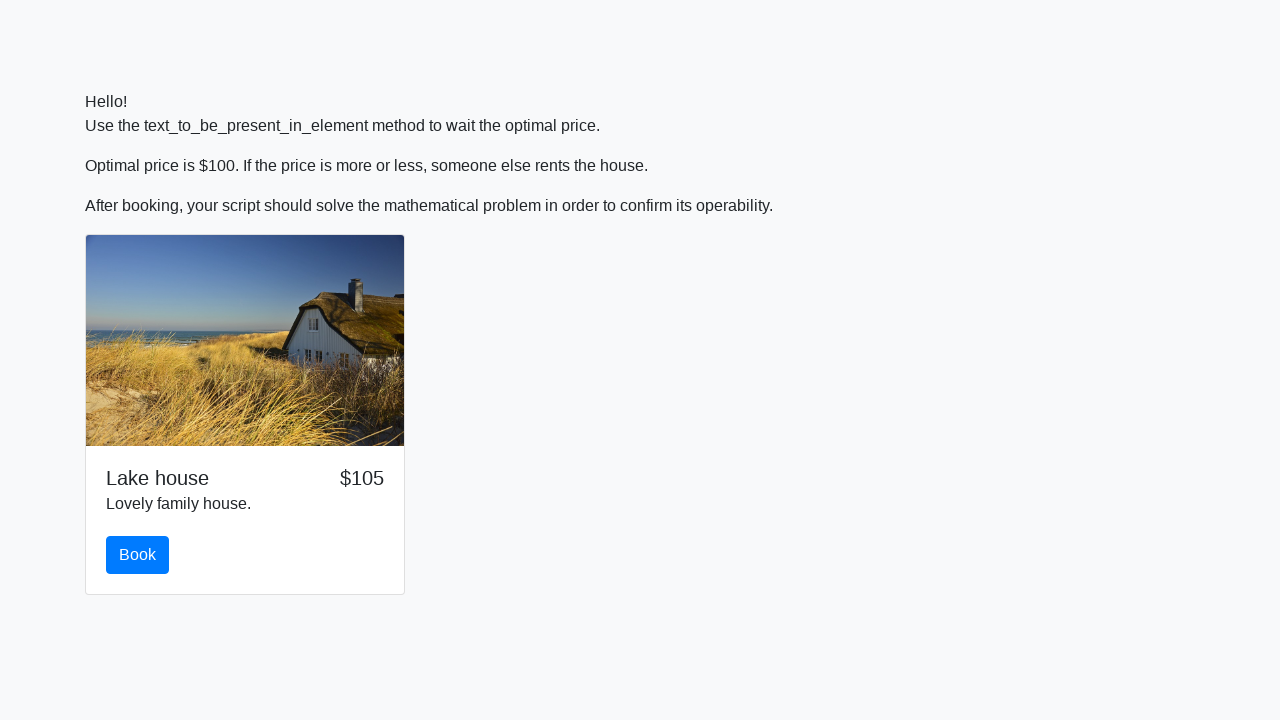

Waited for price element to display '100'
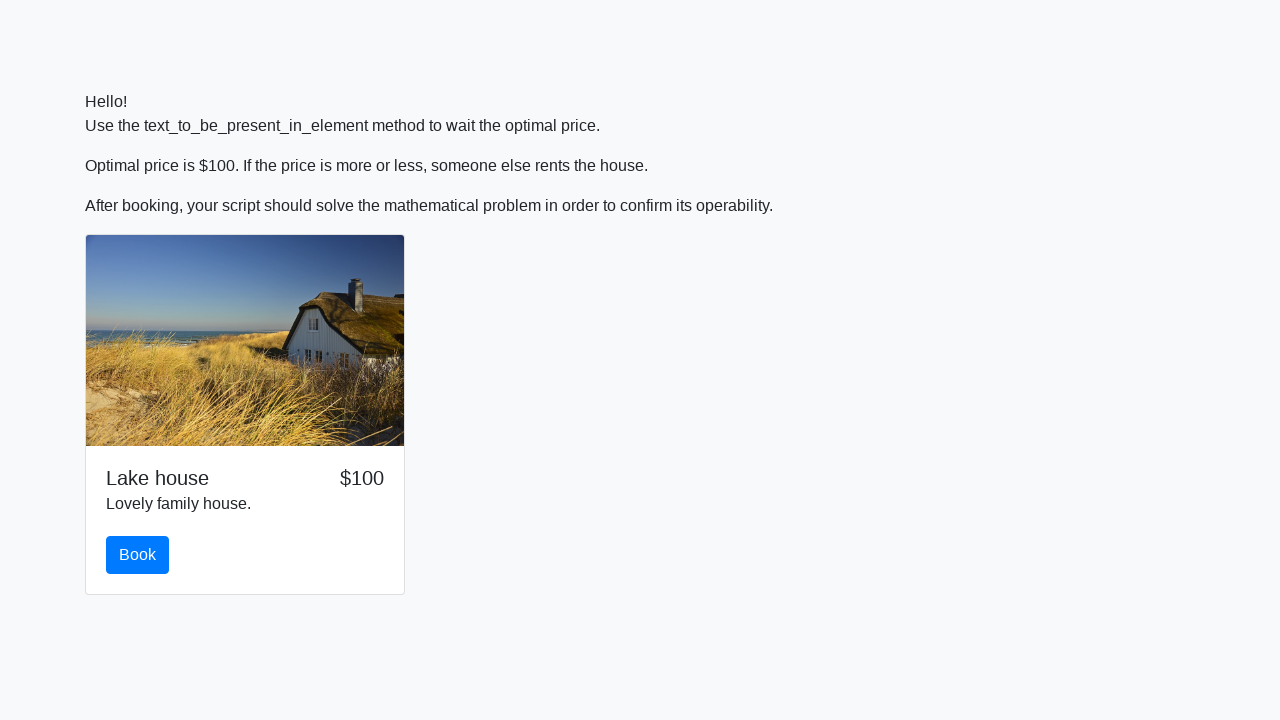

Clicked the book button at (138, 555) on #book
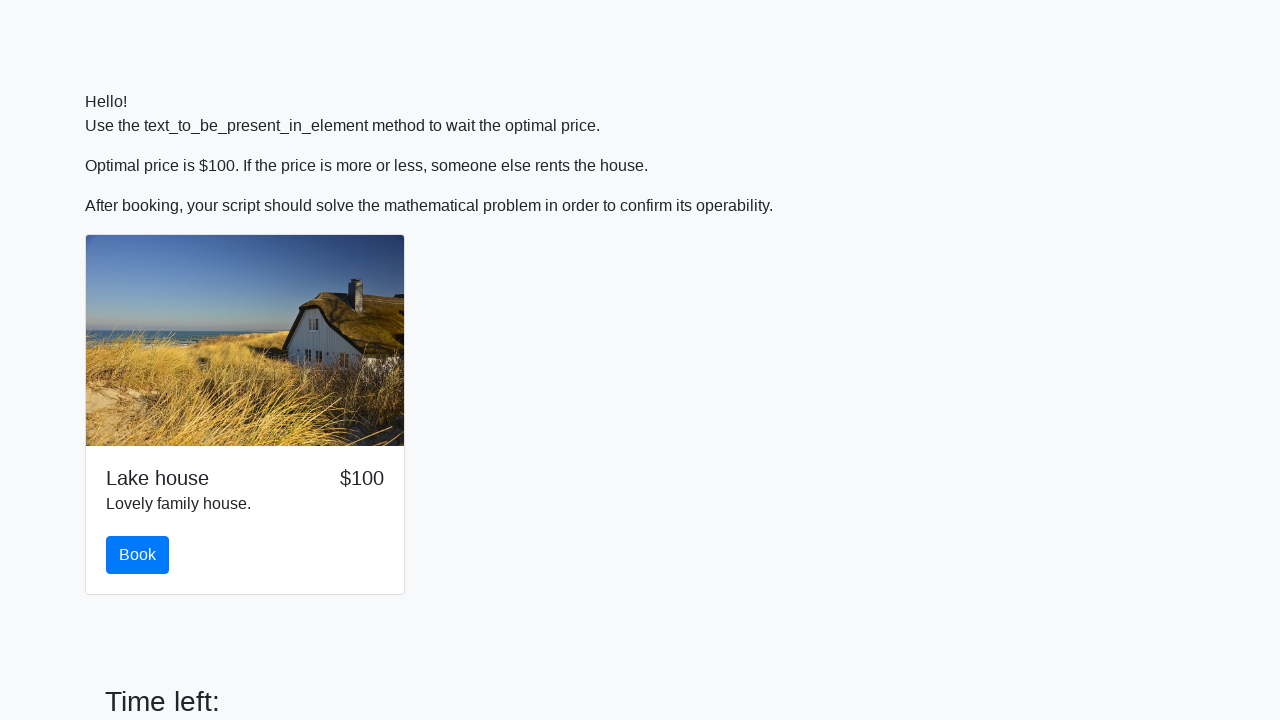

Retrieved input value: 849
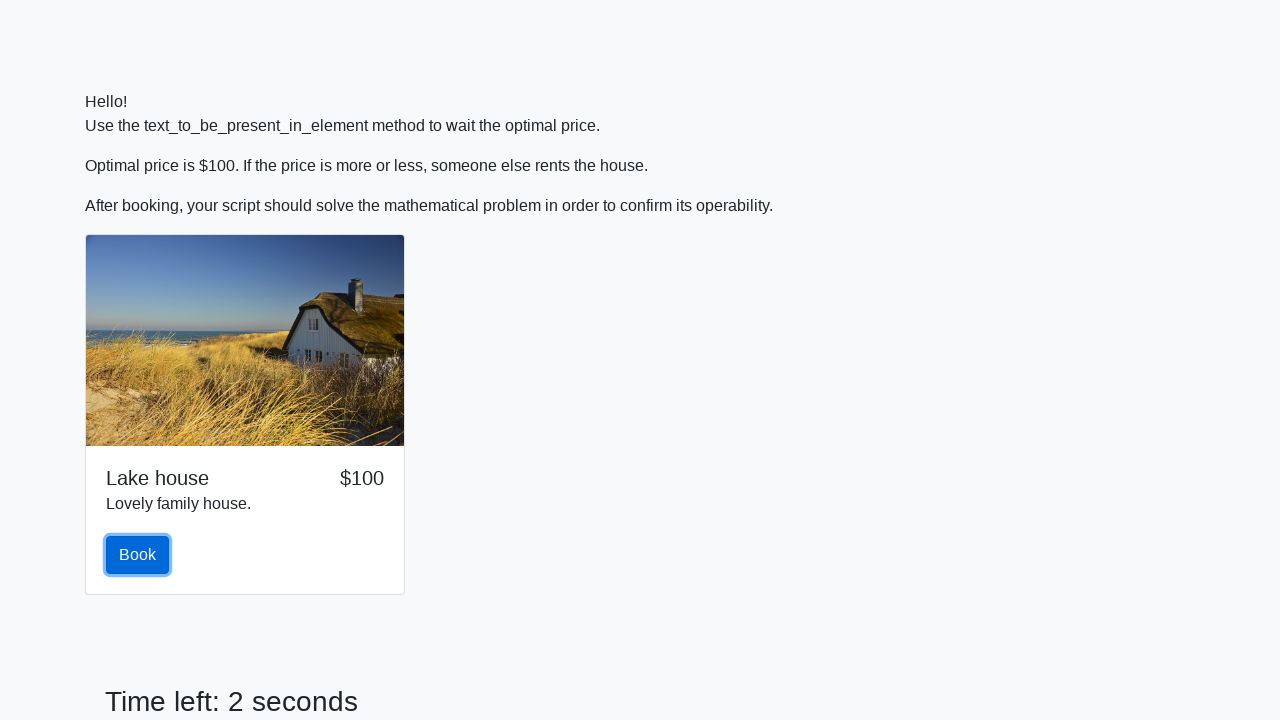

Calculated answer using mathematical formula: 2.1226783359479193
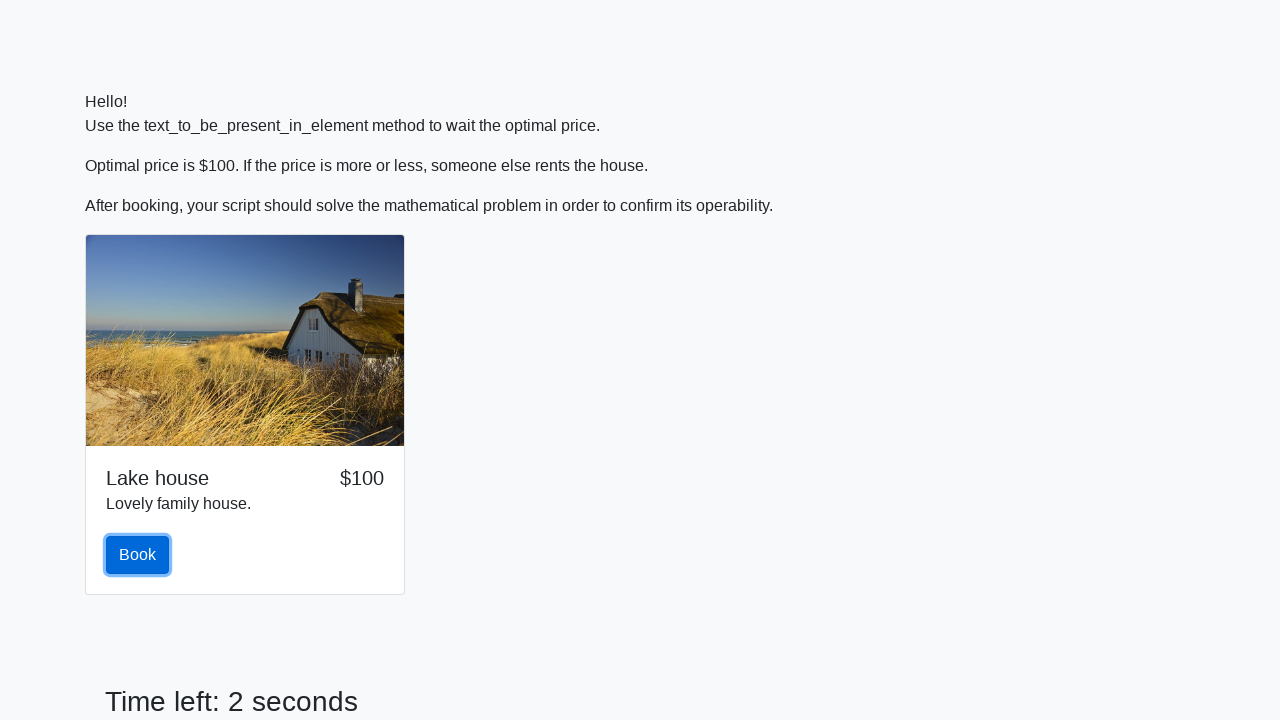

Filled answer field with calculated value: 2.1226783359479193 on #answer
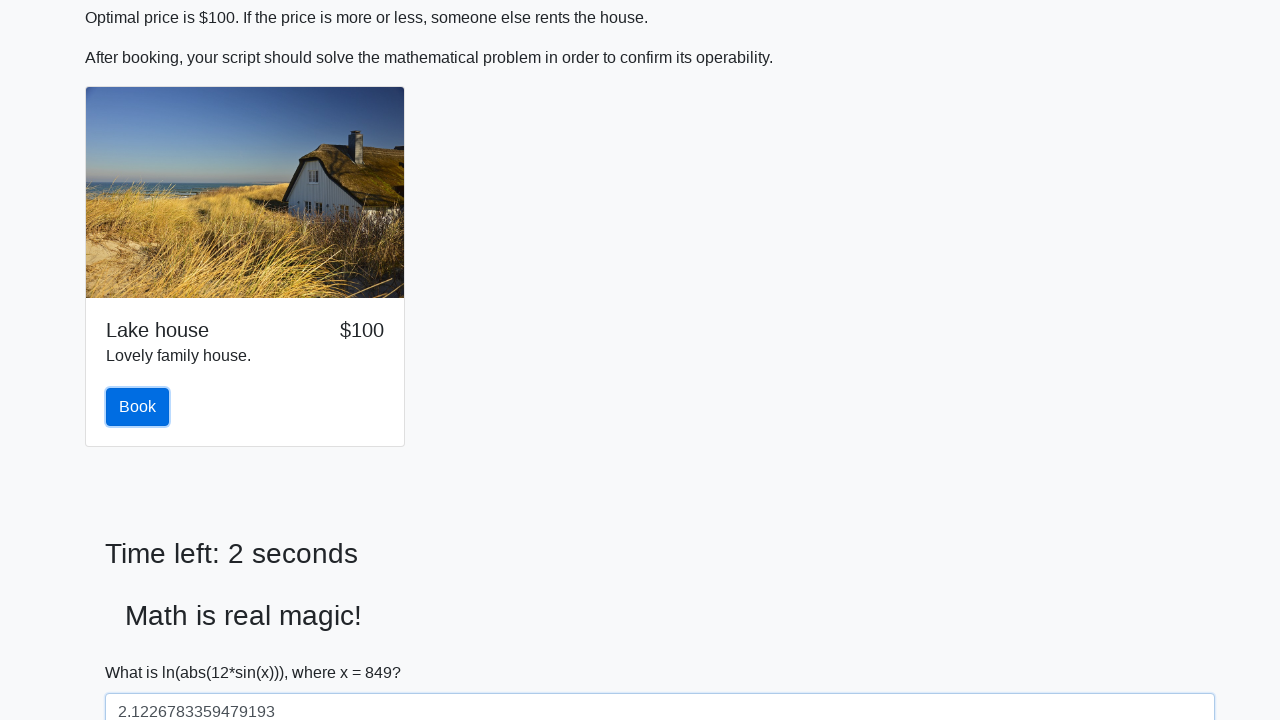

Clicked the solve/submit button to submit the form at (143, 651) on #solve
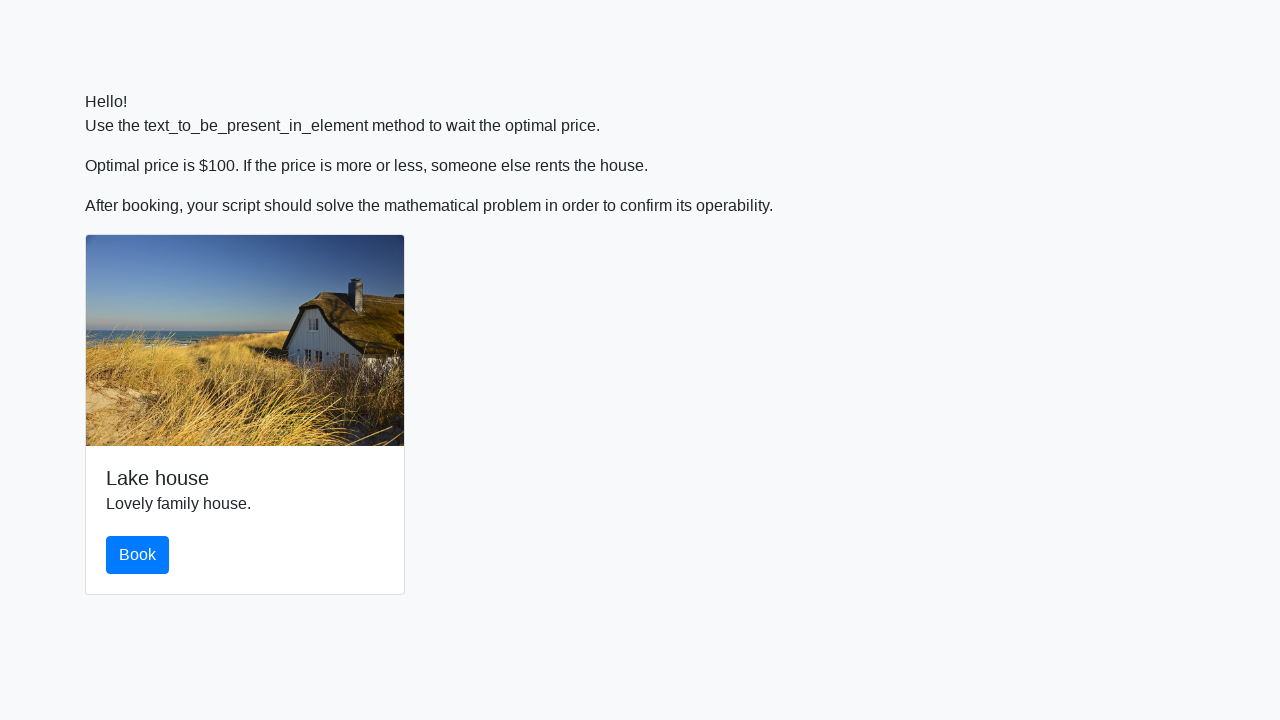

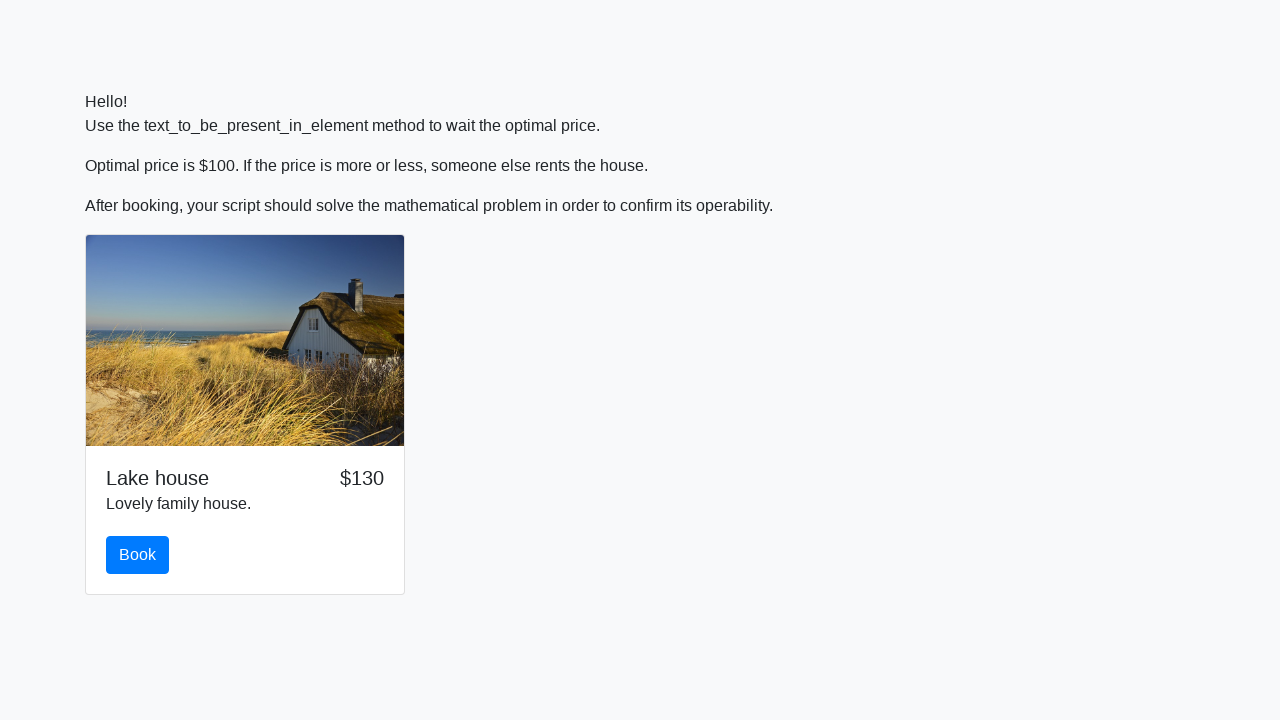